Tests drag and drop functionality by dragging an element to three different drop targets sequentially

Starting URL: http://sahitest.com/demo/dragDropMooTools.htm

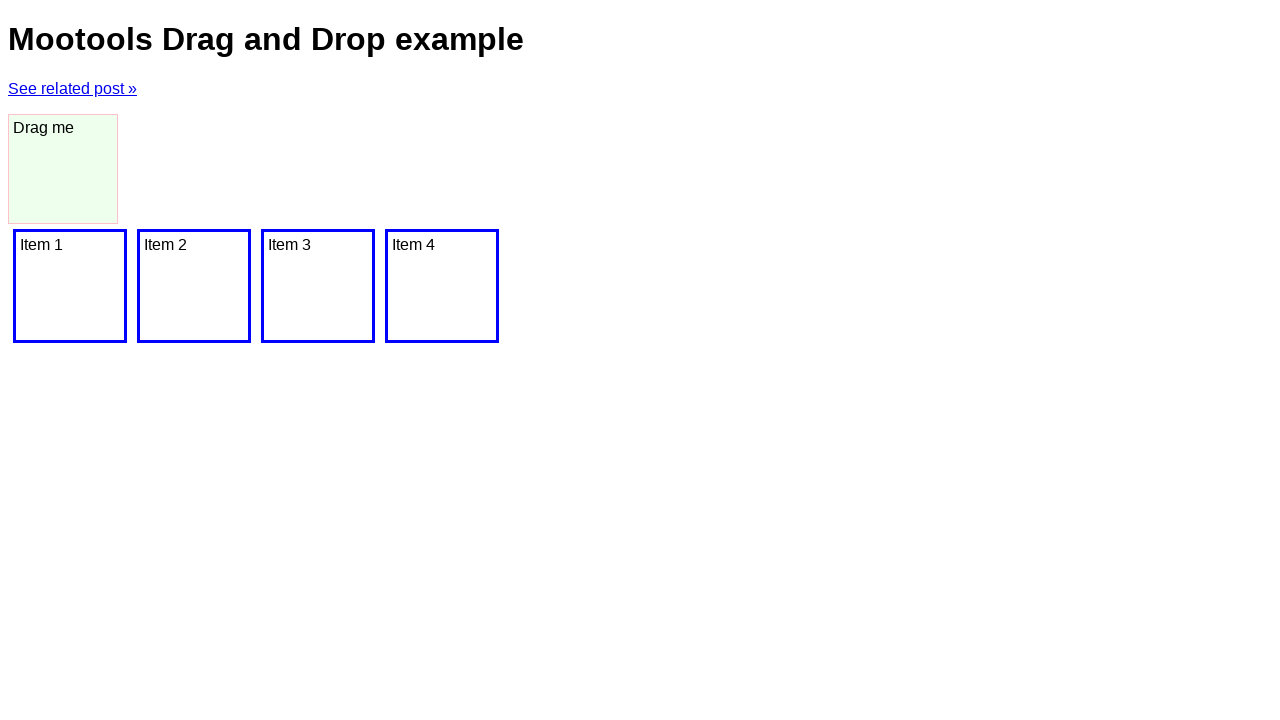

Dragged element to first drop target (div[2]) at (70, 286)
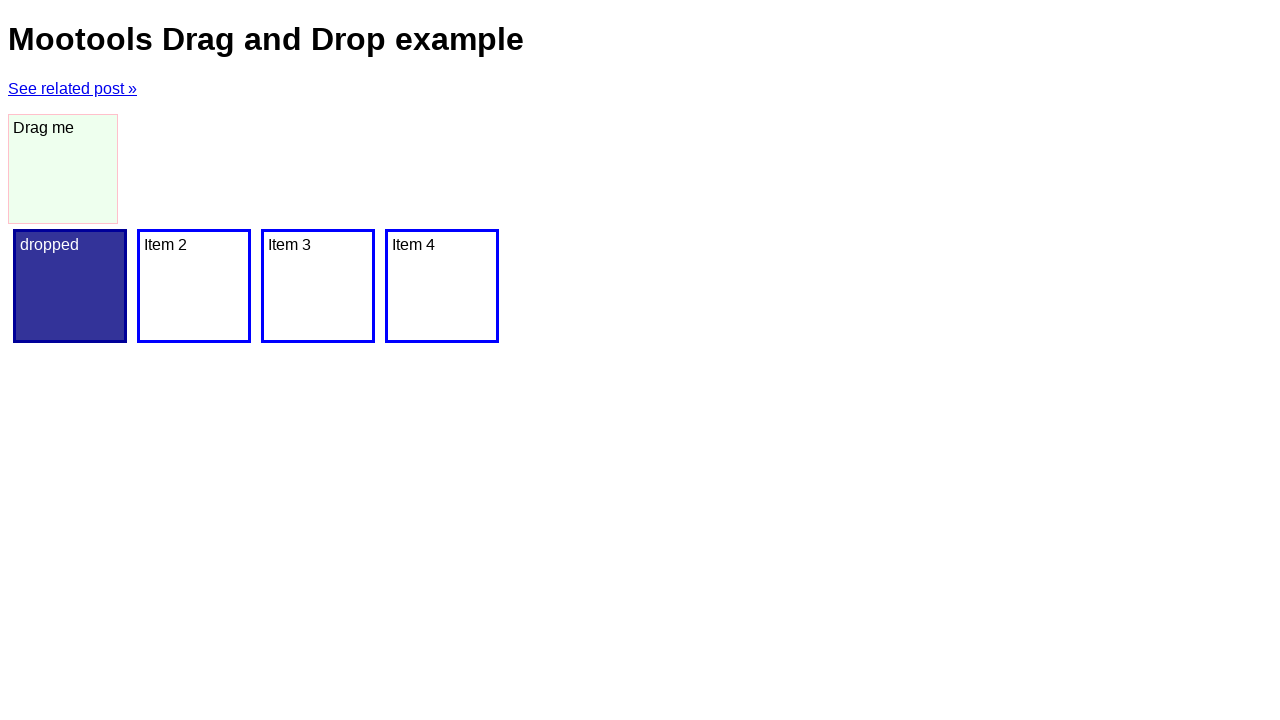

Dragged element to second drop target (div[3]) at (194, 286)
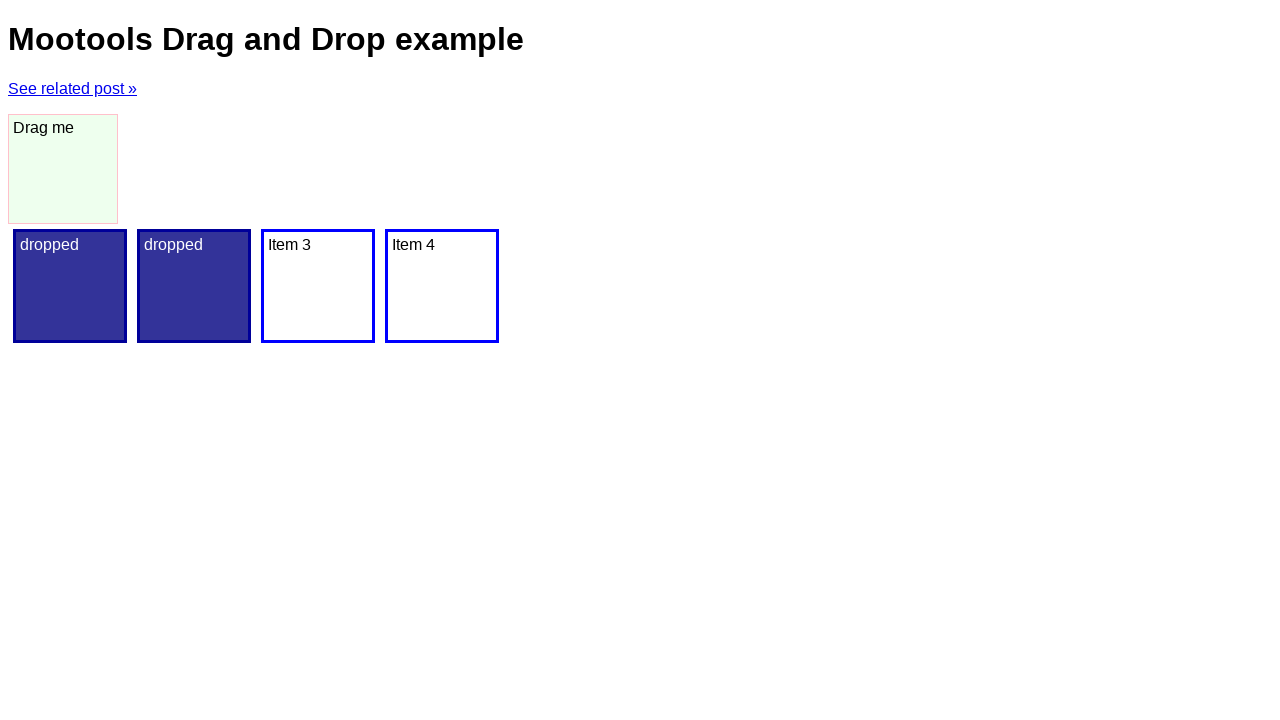

Dragged element to third drop target (div[4]) at (318, 286)
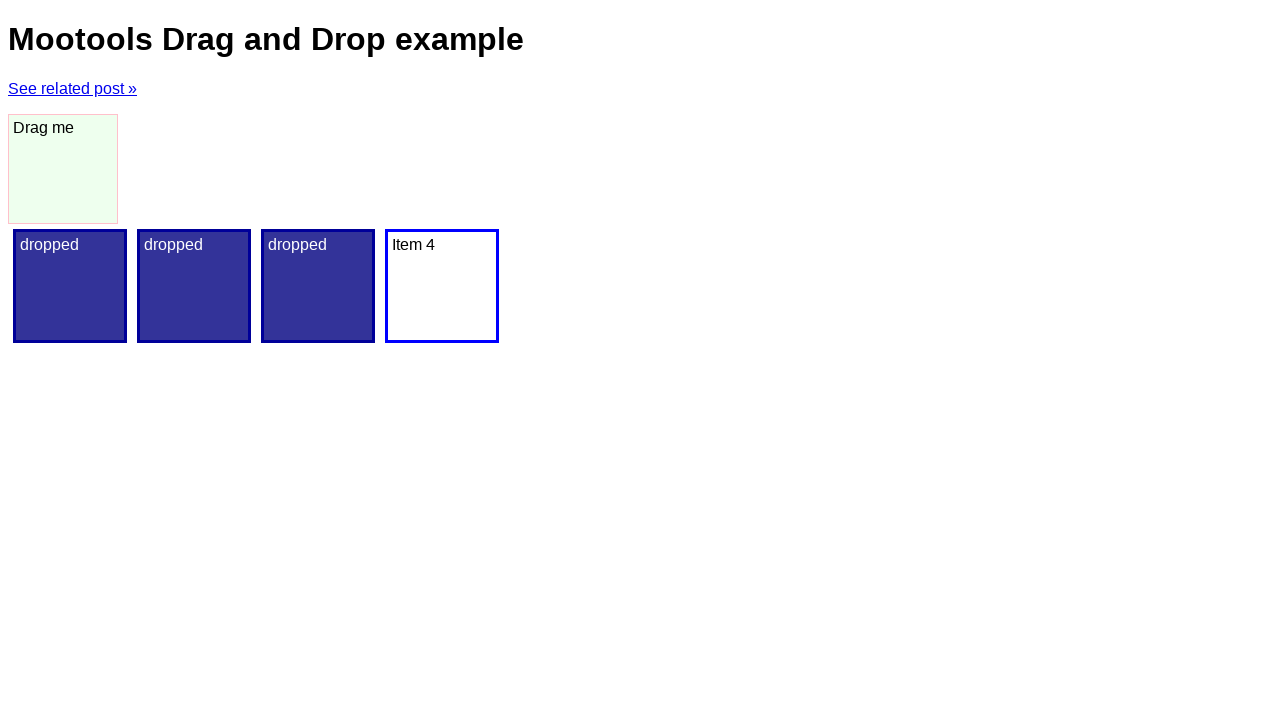

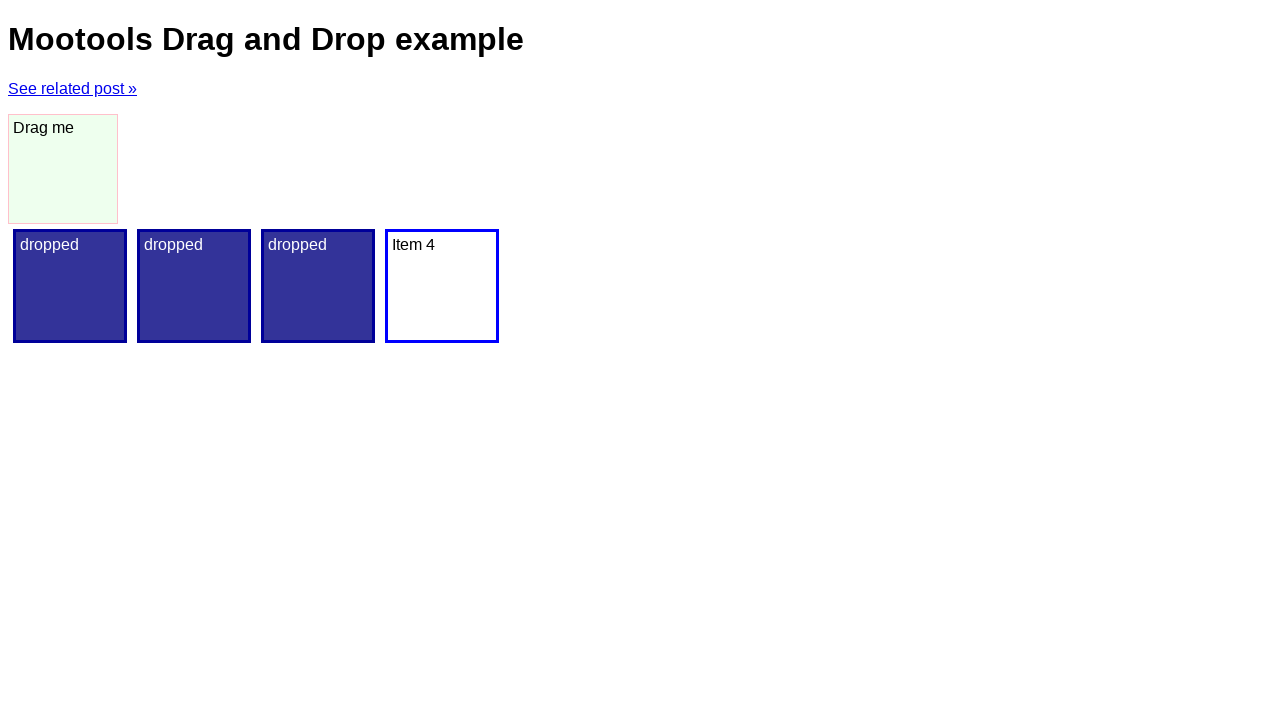